Tests adding a product to the shopping cart from the home page and verifying the success alert

Starting URL: https://www.demoblaze.com

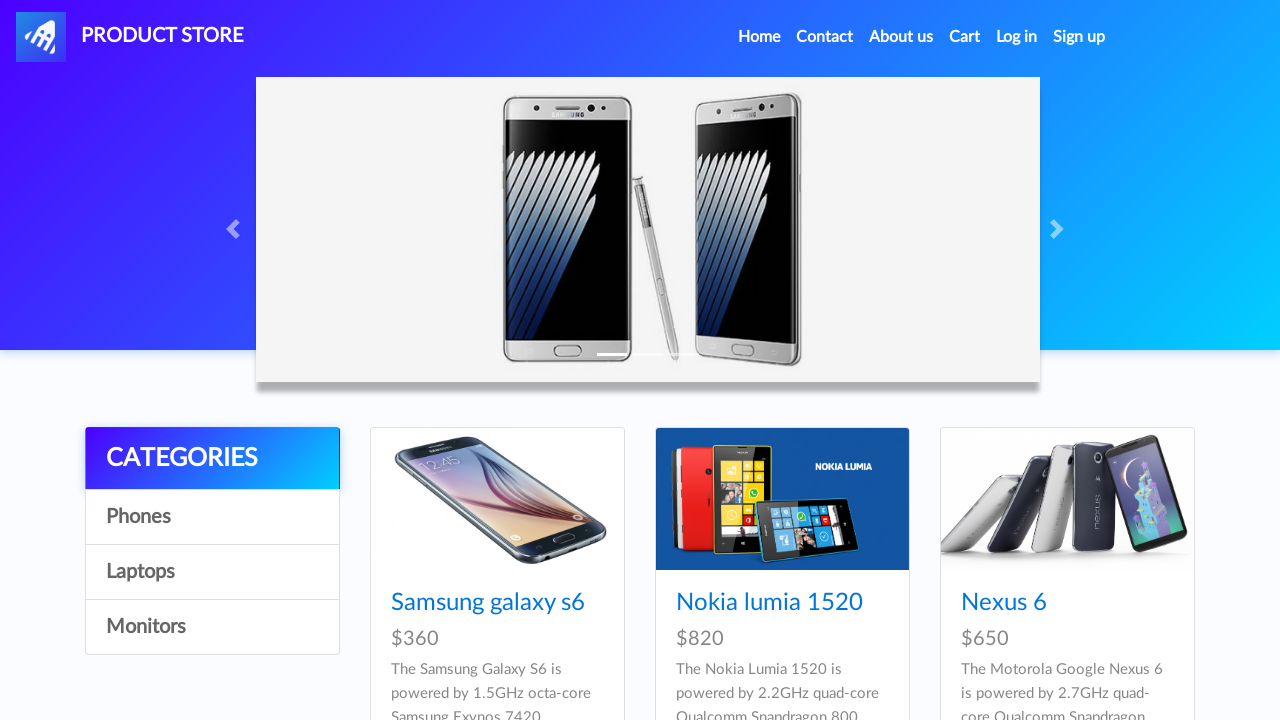

Home page loaded - Home link is visible
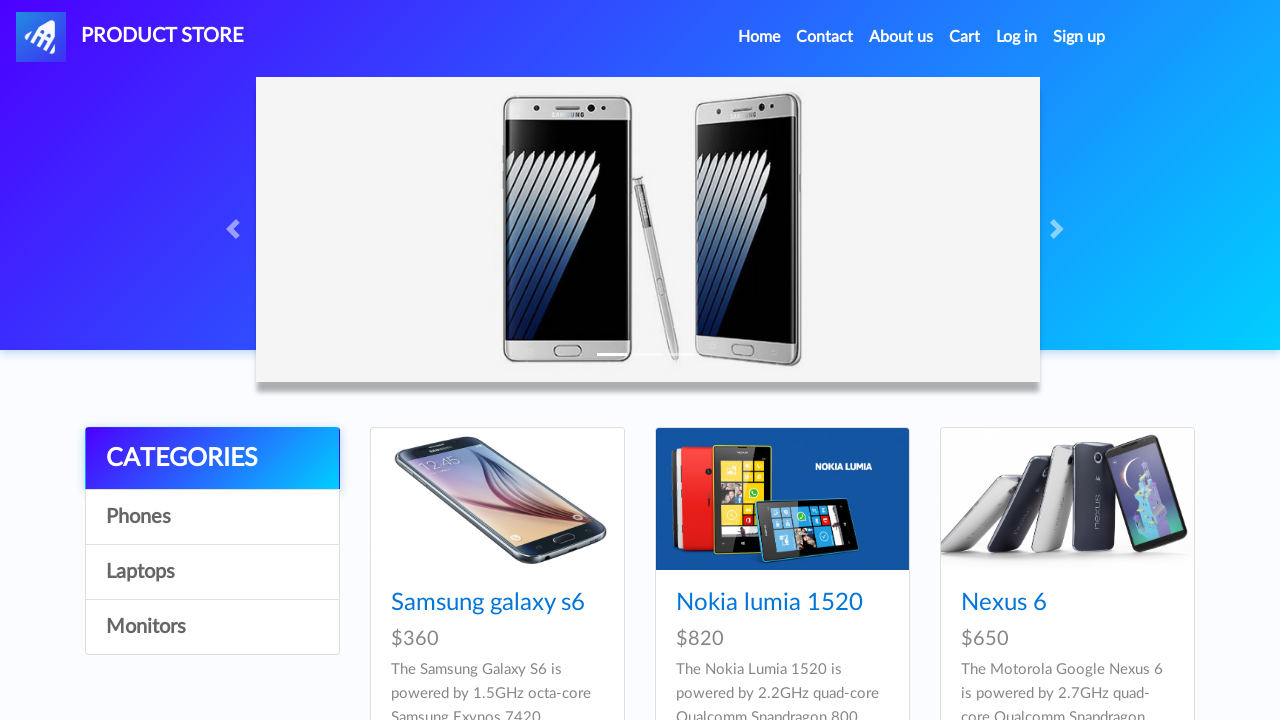

Clicked on Samsung Galaxy S6 product at (488, 603) on a:has-text('Samsung galaxy s6')
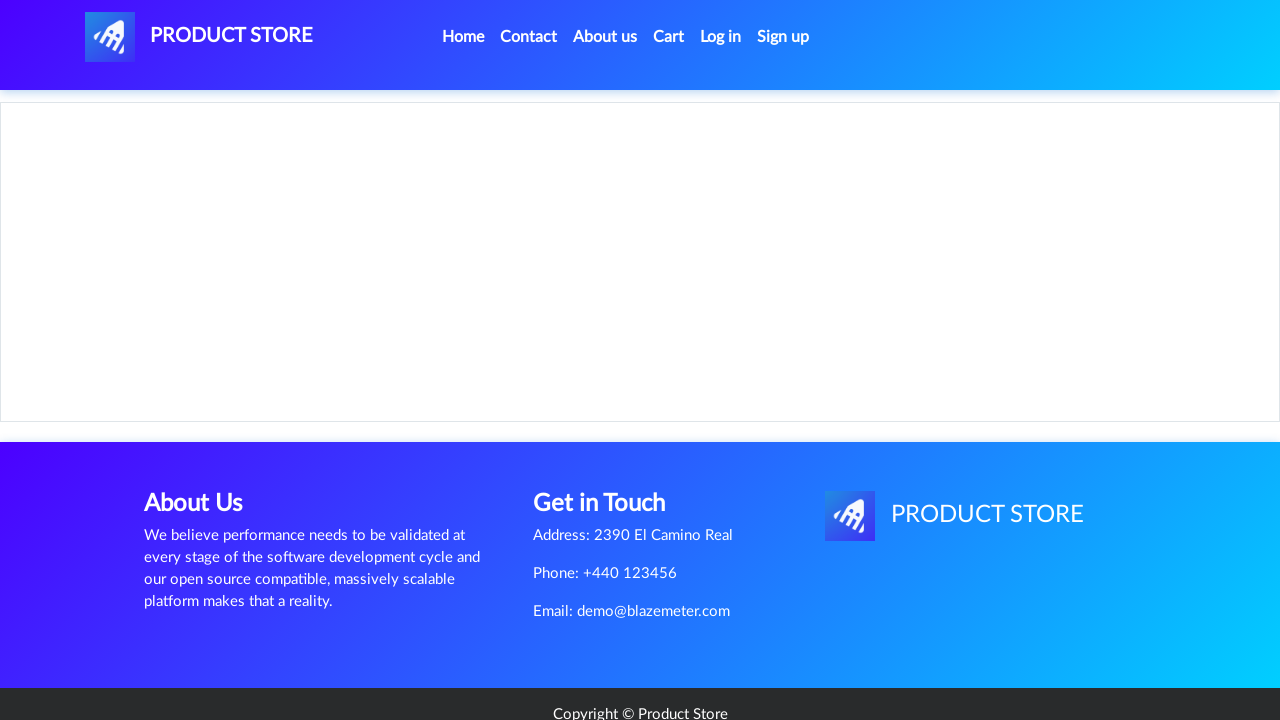

Product page loaded - Add to cart button is visible
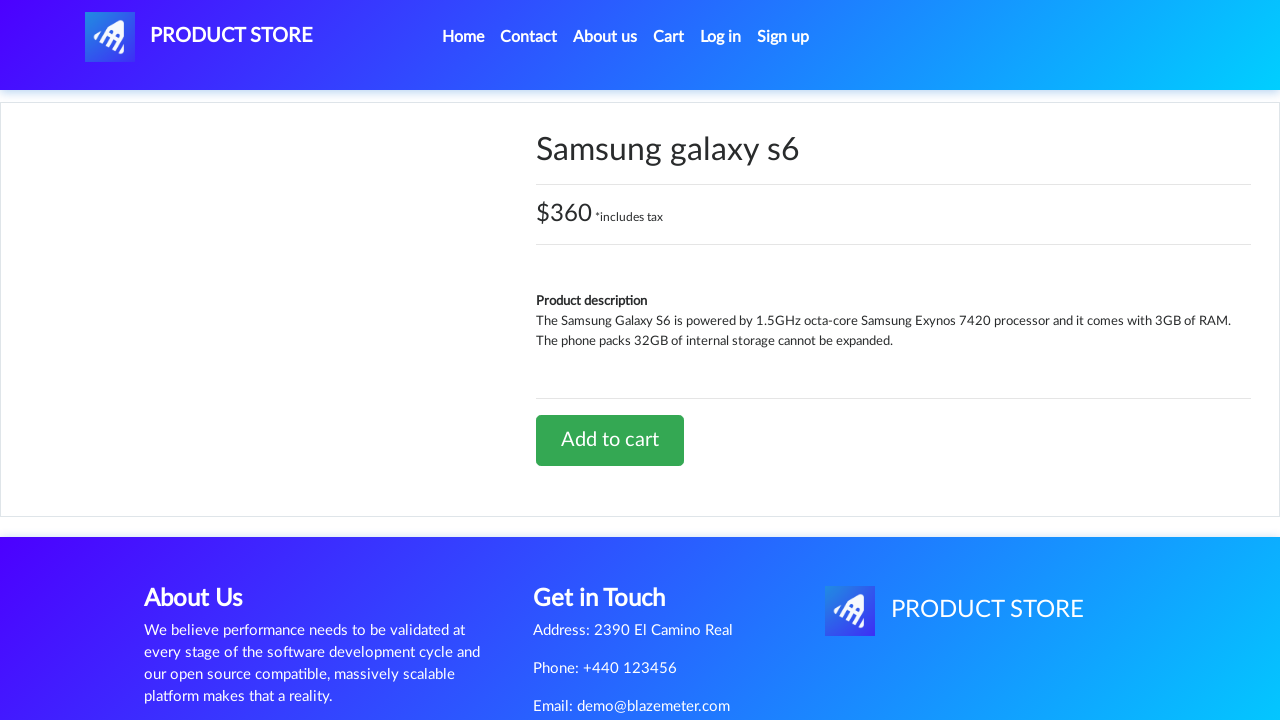

Clicked Add to cart button at (610, 440) on a:has-text('Add to cart')
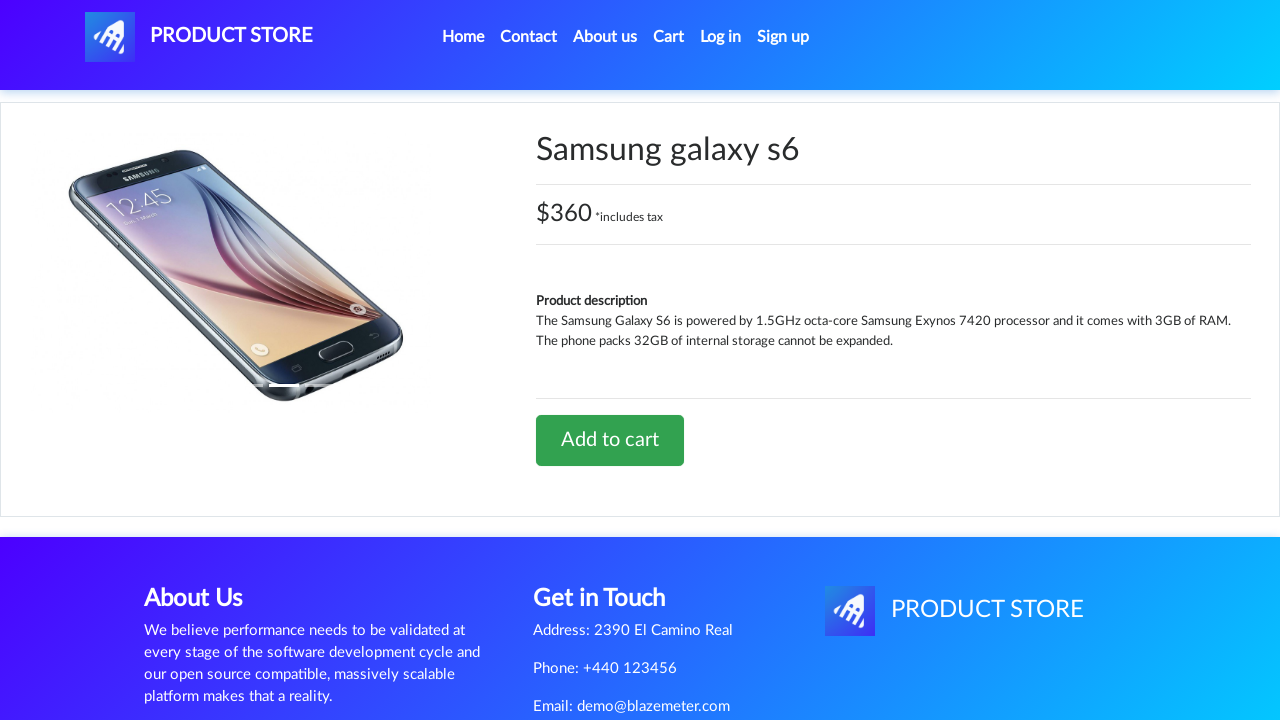

Alert dialog accepted and success message confirmed
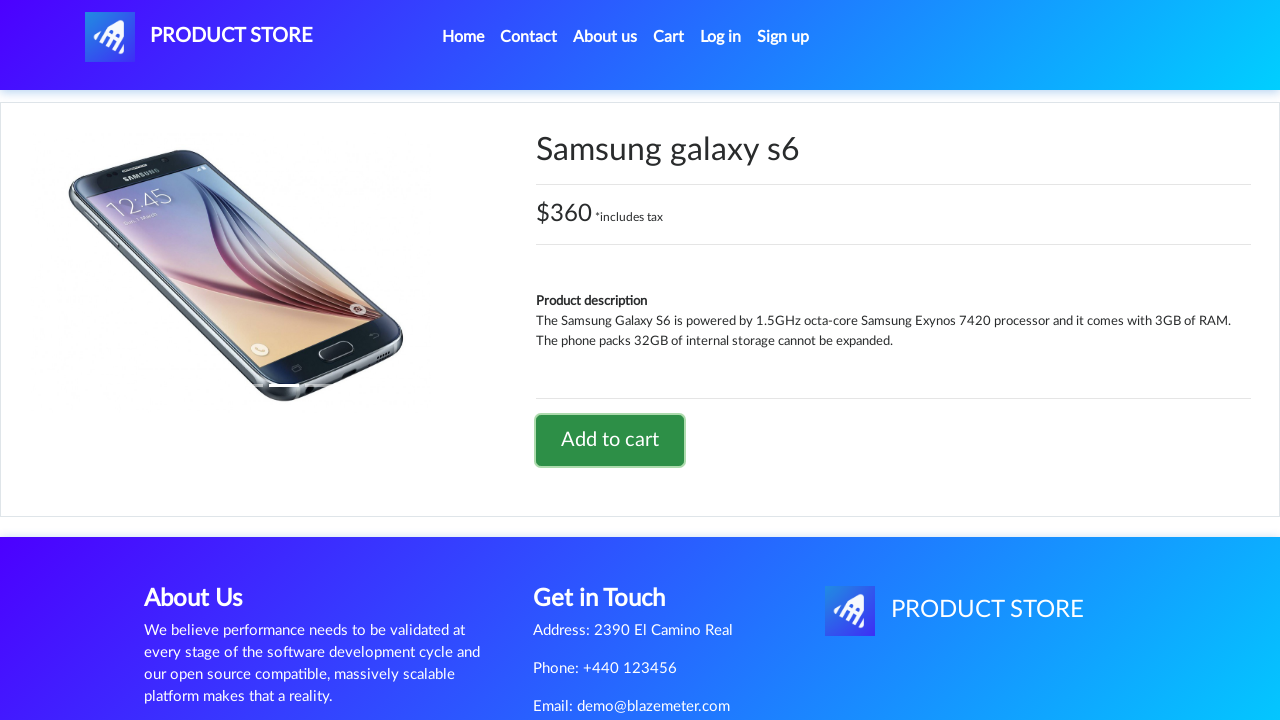

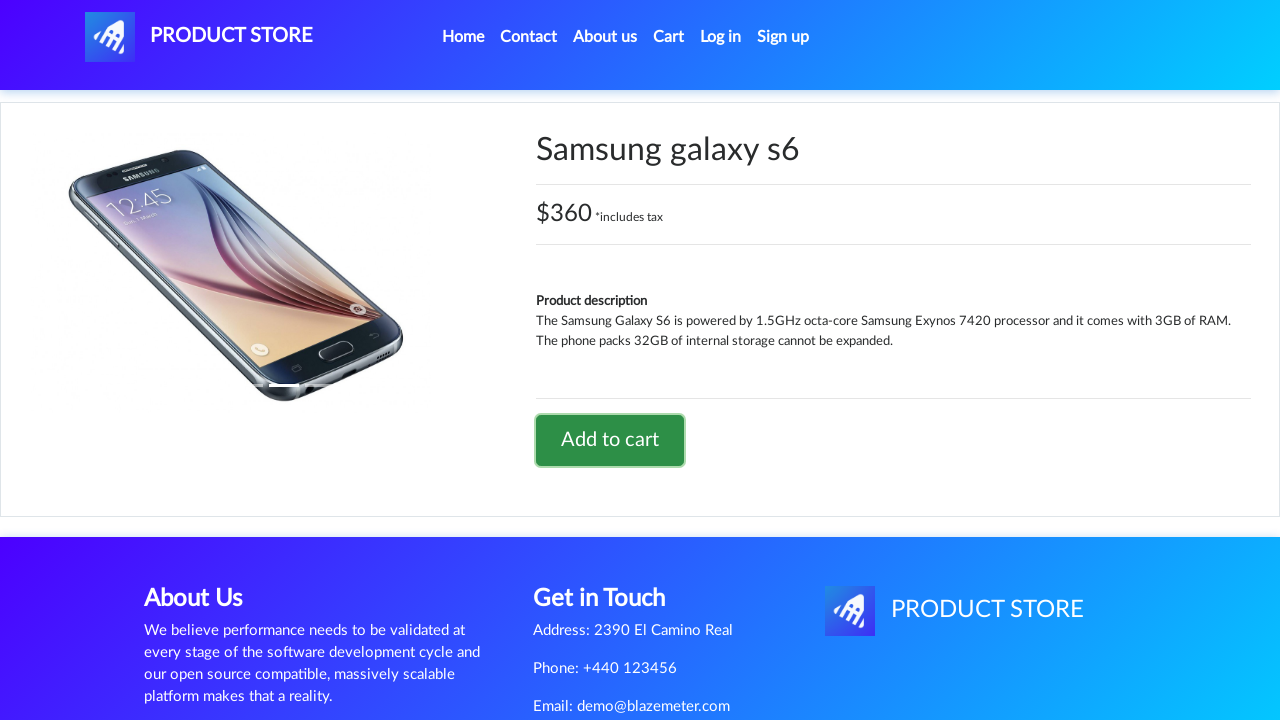